Tests signup form by filling in name and email fields on a freelance learning automation signup page

Starting URL: https://freelance-learn-automation.vercel.app/signup

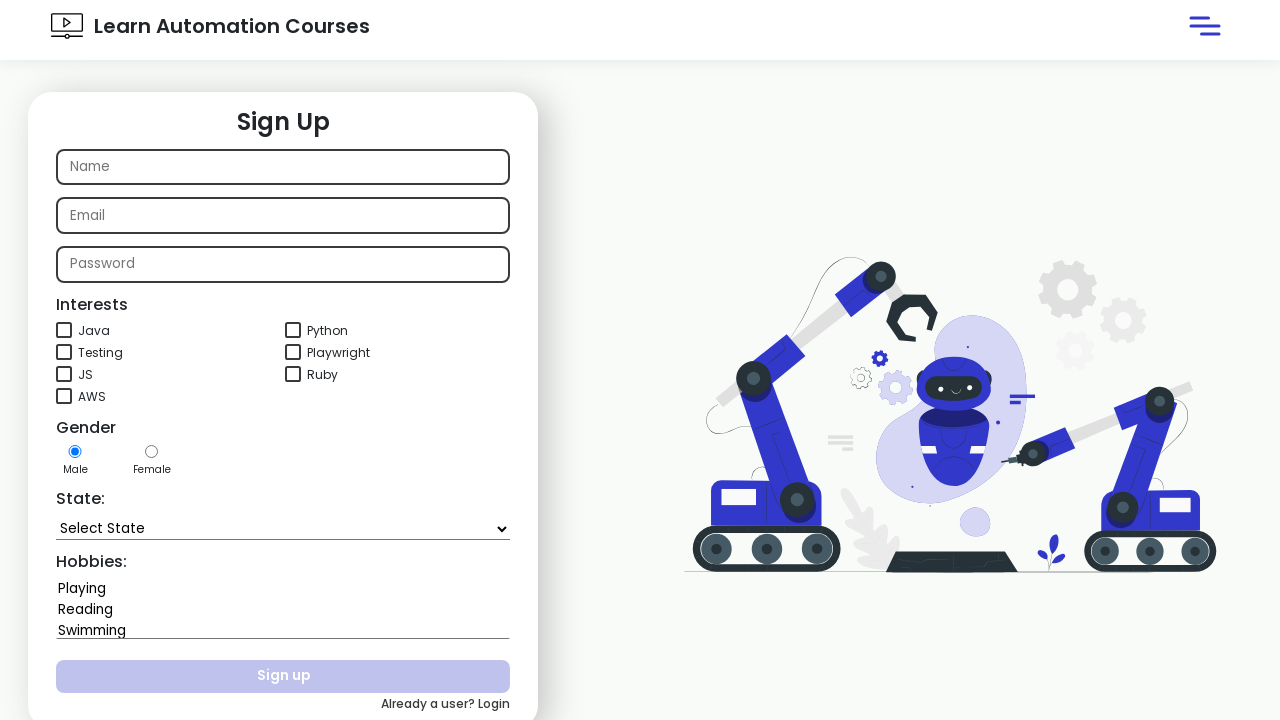

Filled name field with 'Michael Thompson' on xpath=//*[@placeholder='Name']
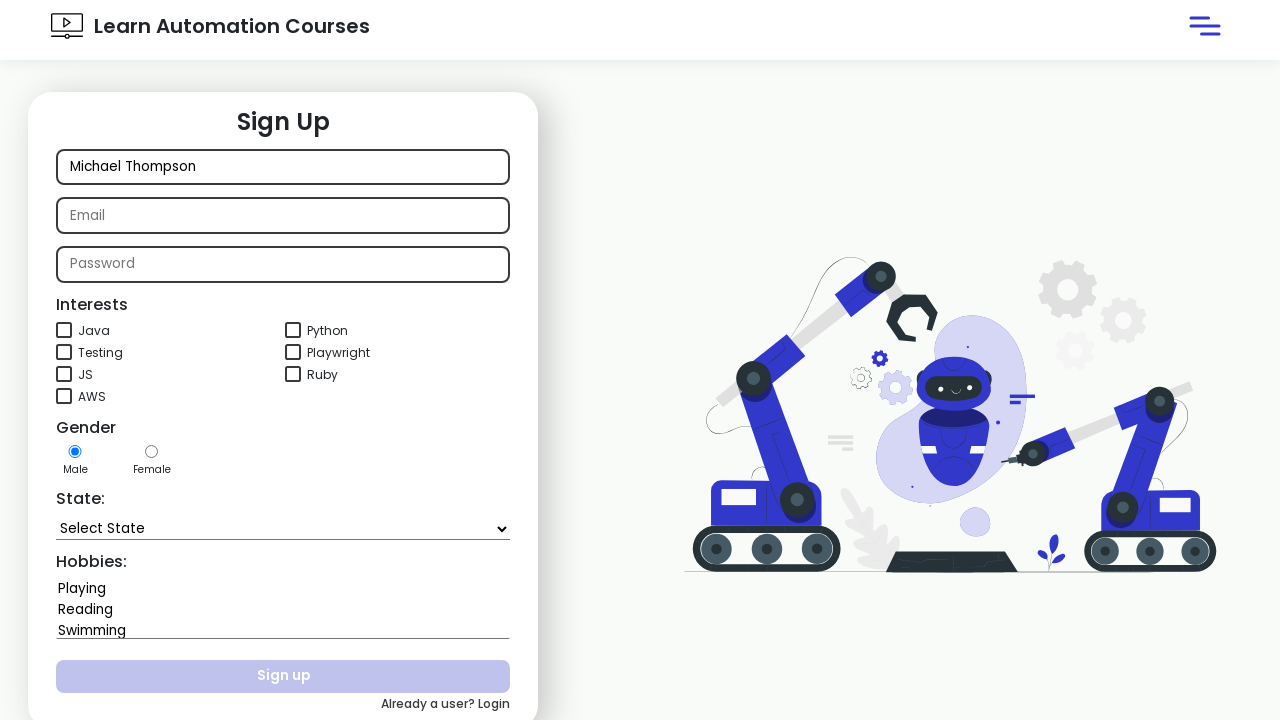

Filled email field with 'michael.thompson87@example.com' on xpath=//*[@placeholder='Email']
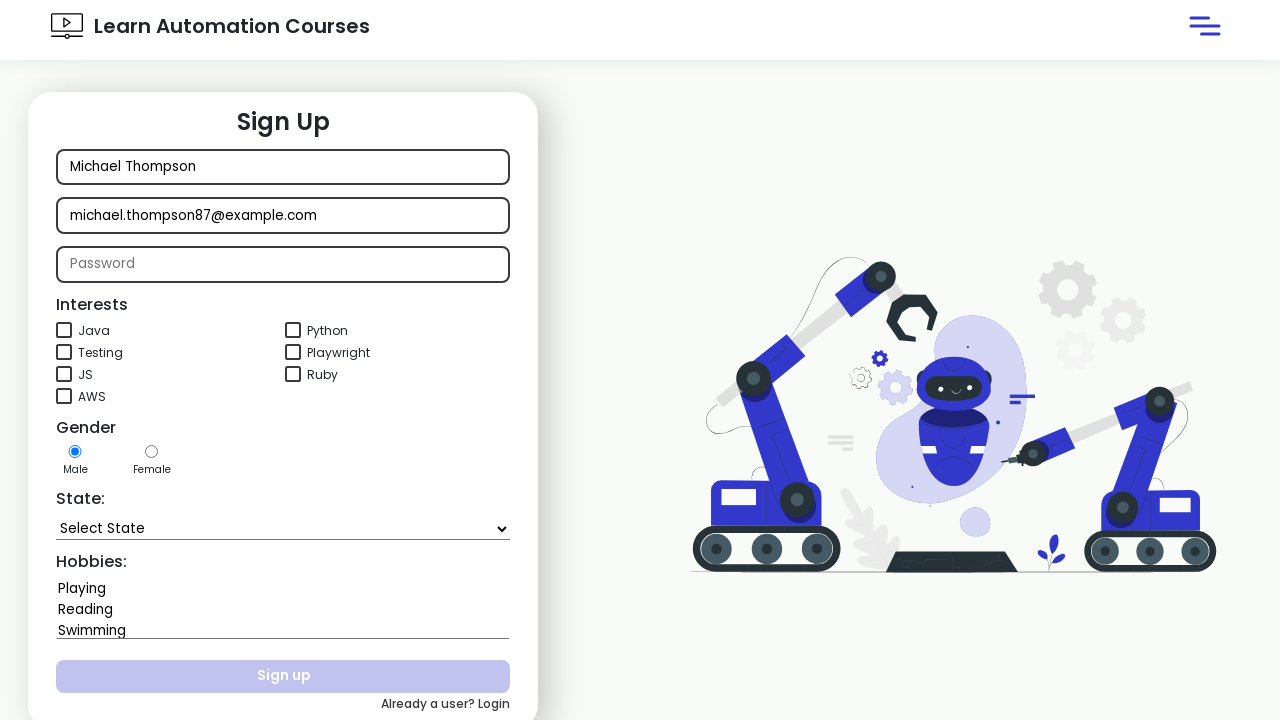

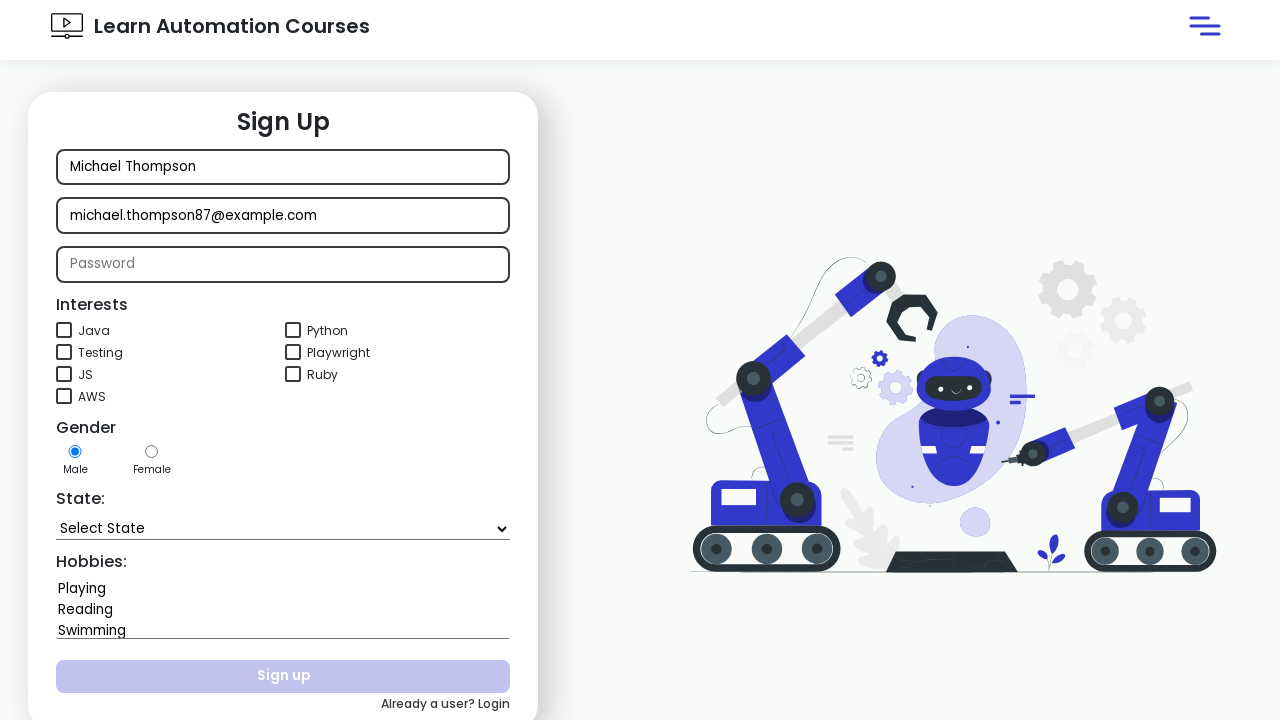